Tests JavaScript scrolling functionality by scrolling to specific elements on the page

Starting URL: https://practice.cydeo.com/

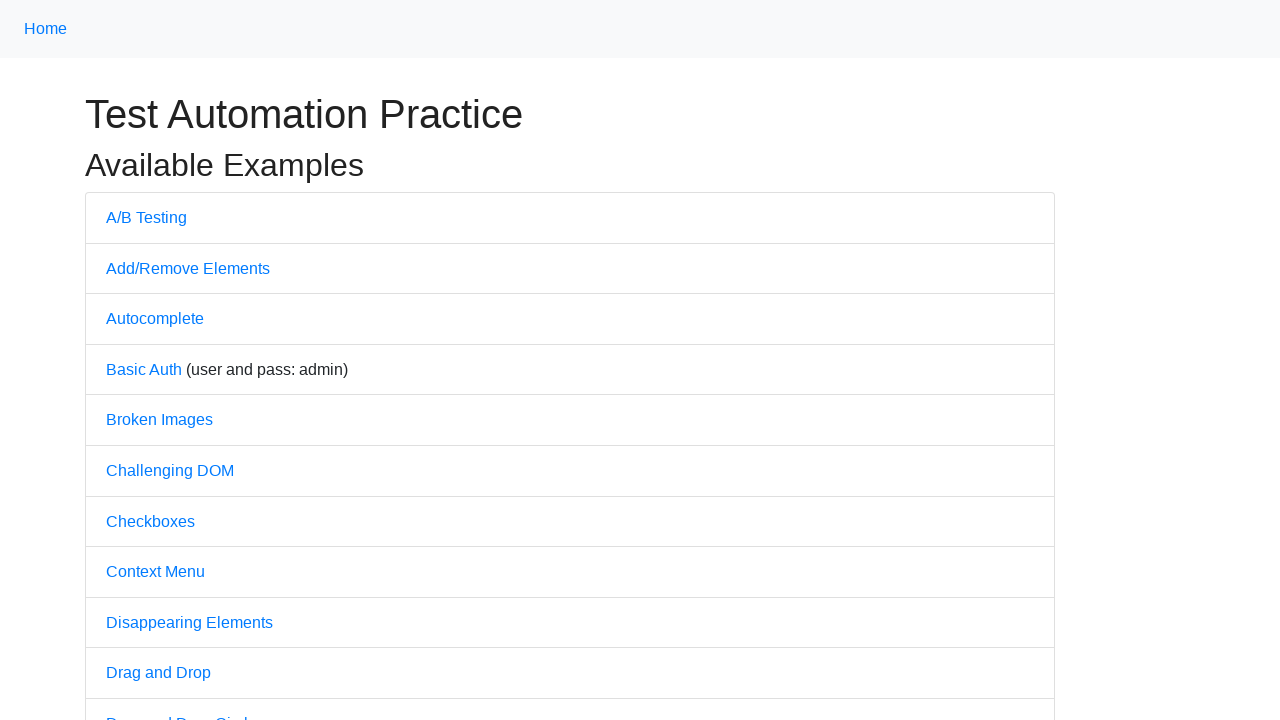

Located CYDEO link element at bottom of page
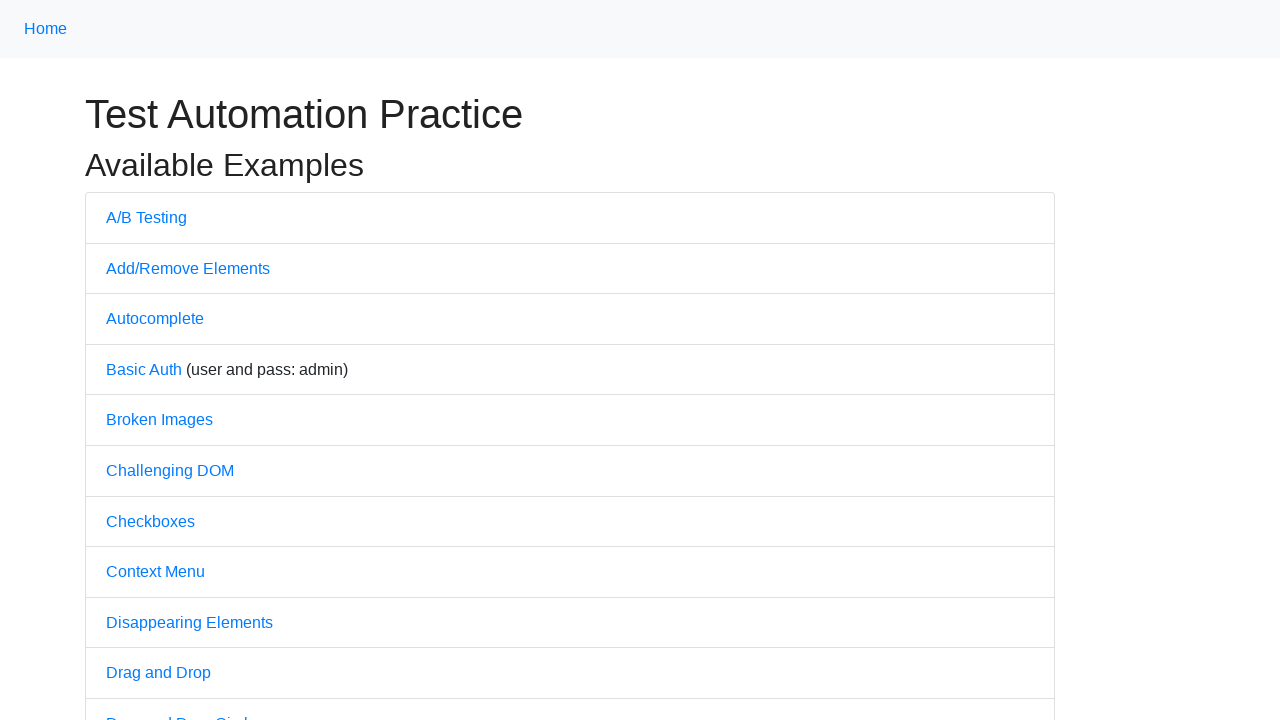

Scrolled to CYDEO link using JavaScript scrolling
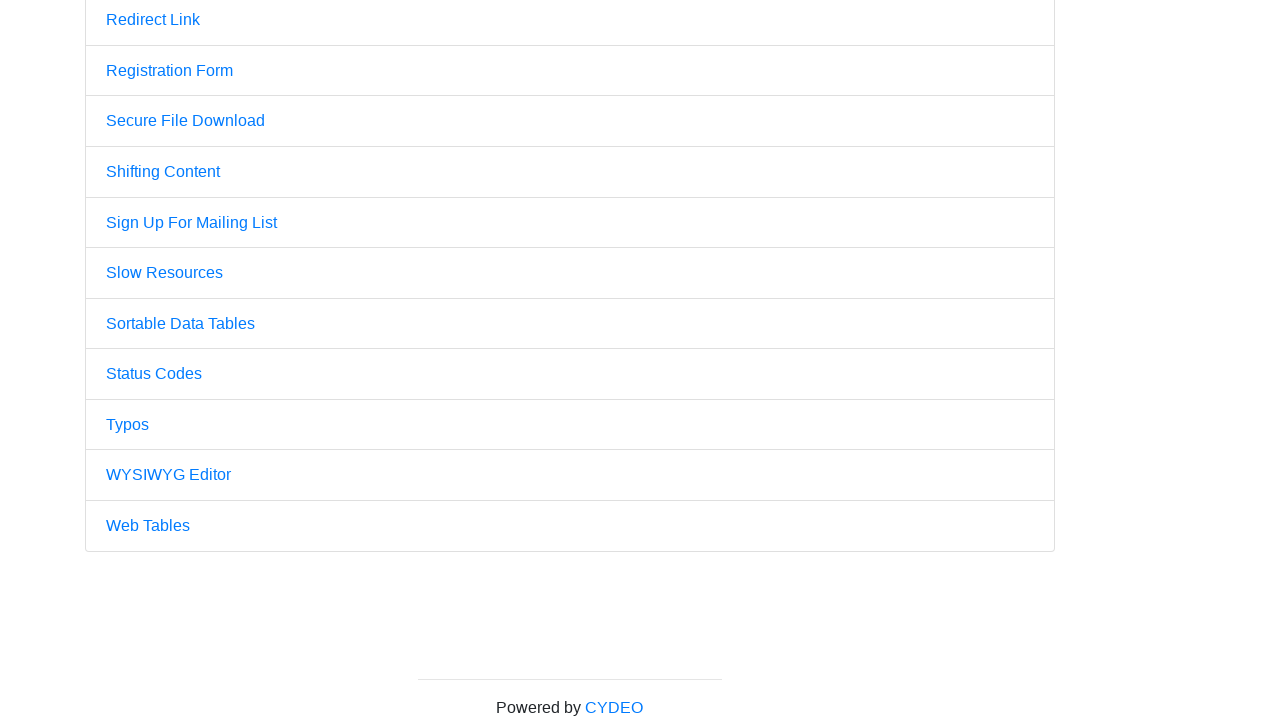

Waited 2 seconds for scroll animation to complete
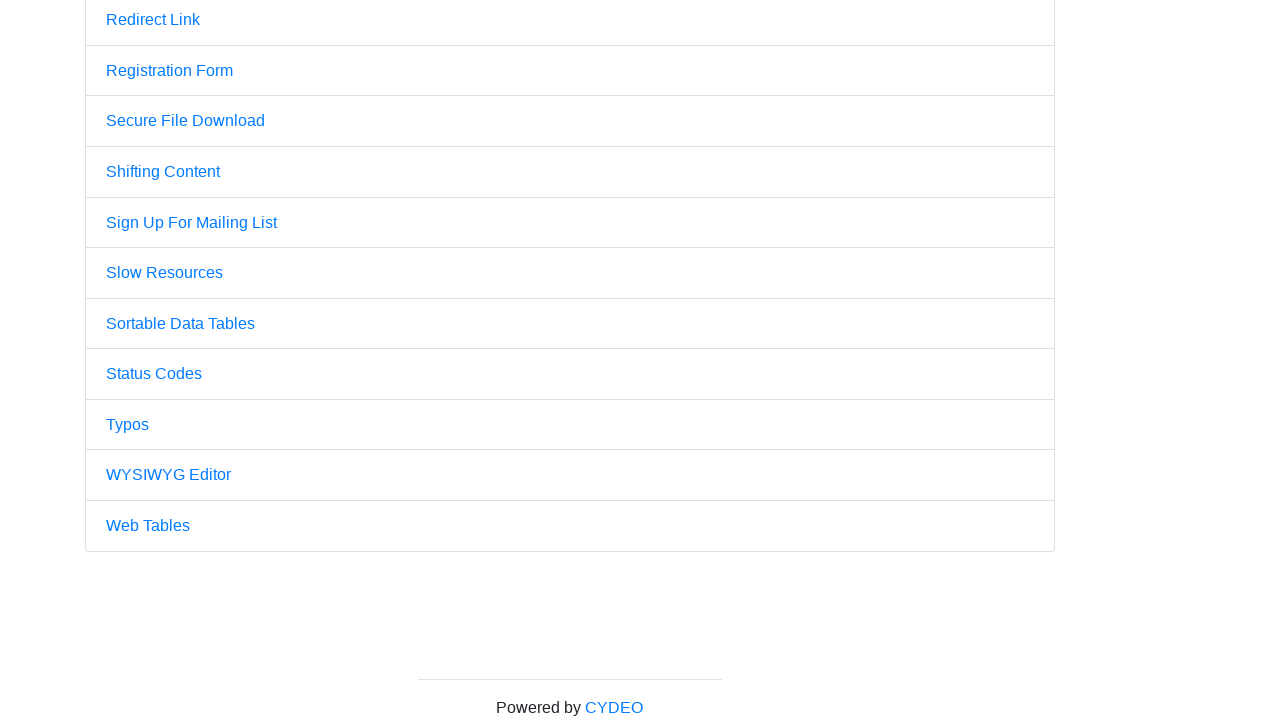

Located Home link element at top of page
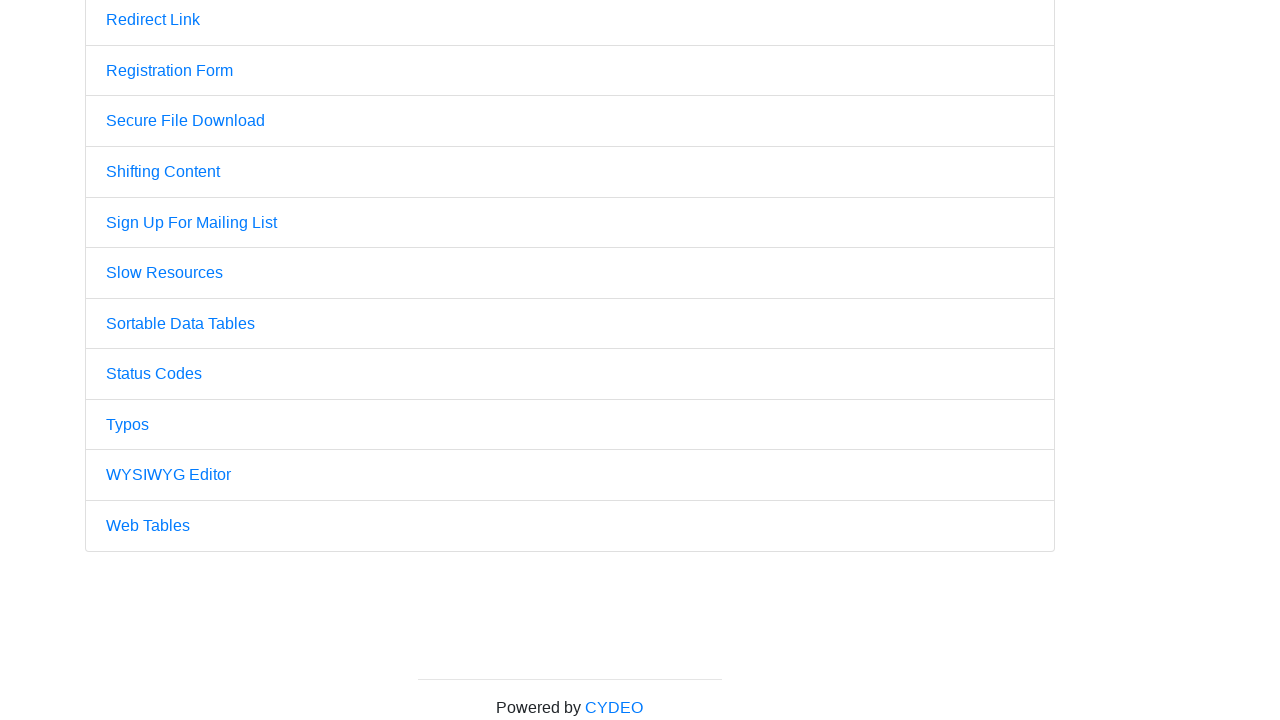

Scrolled back to Home link using JavaScript scrolling
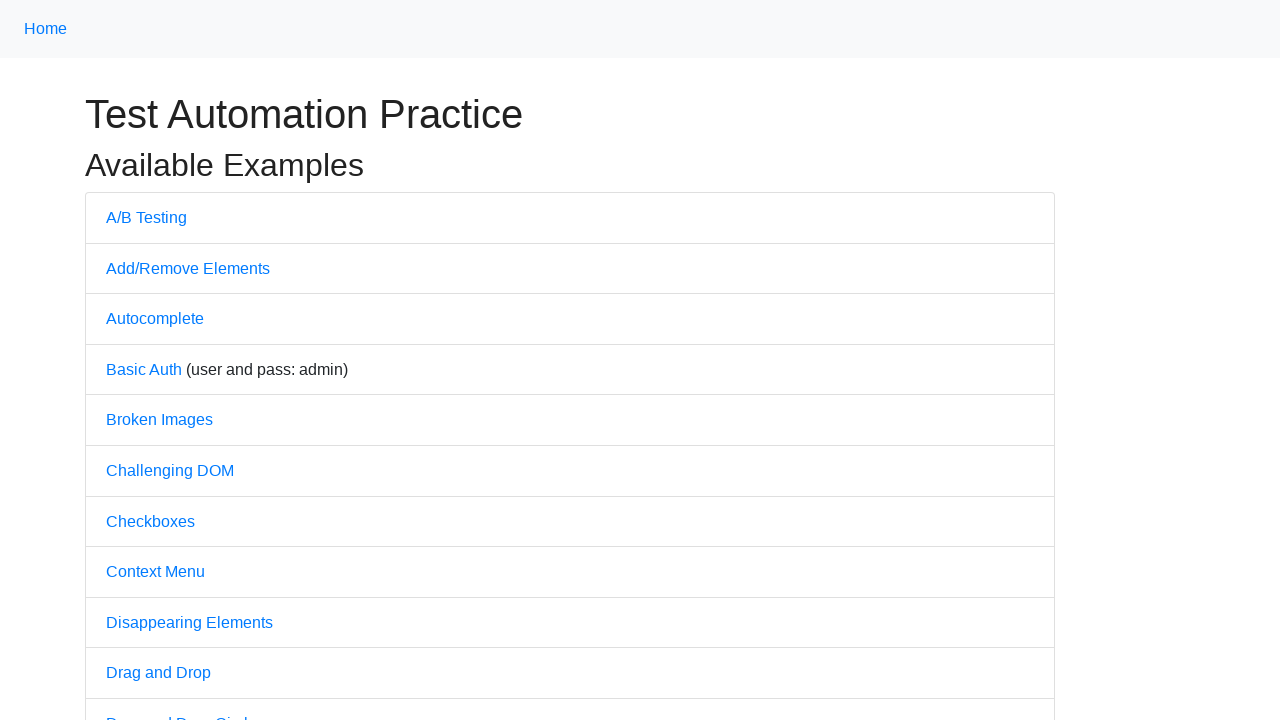

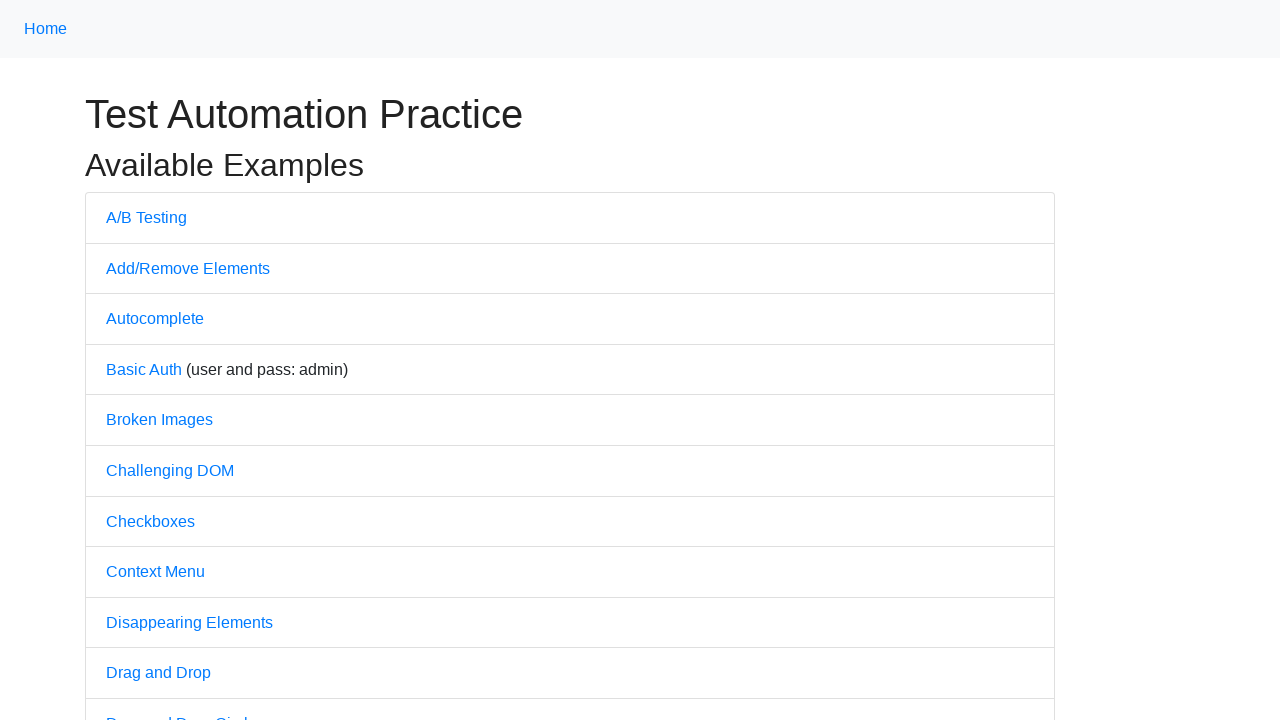